Tests dynamic dropdown for flight origin and destination selection by clicking and selecting cities from autocomplete lists

Starting URL: https://rahulshettyacademy.com/dropdownsPractise/

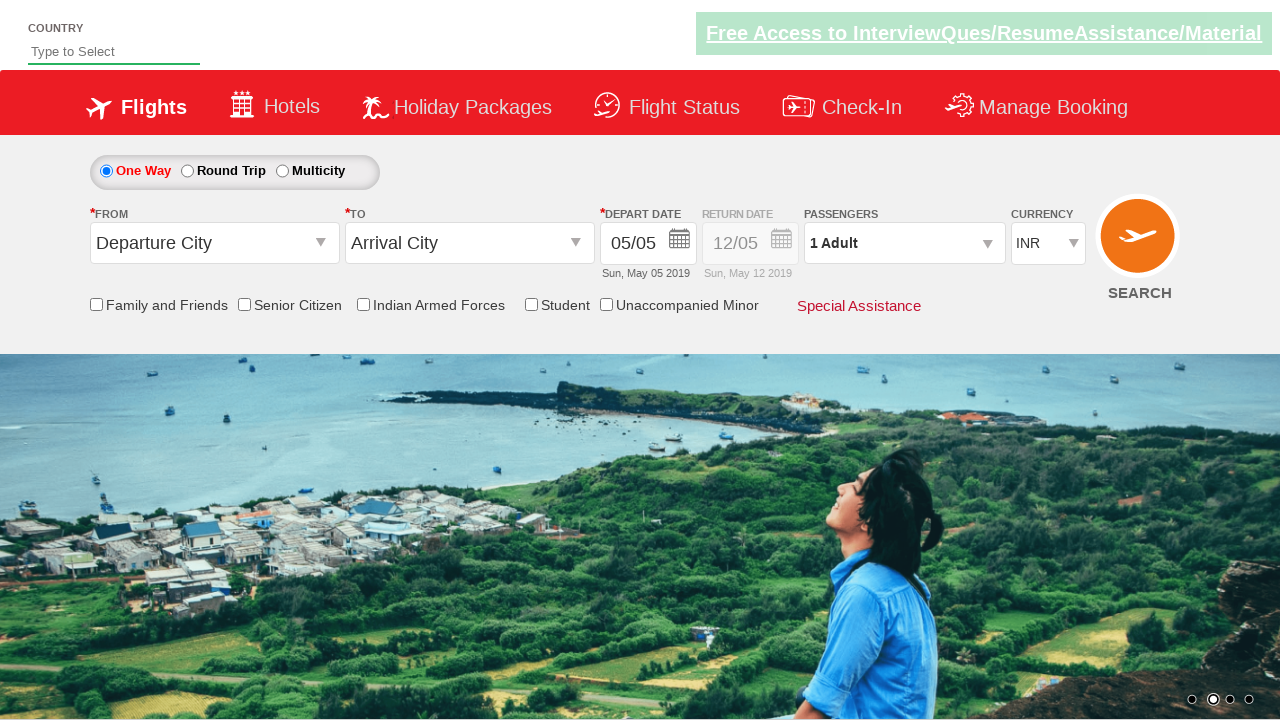

Navigated to flight dropdown practice page
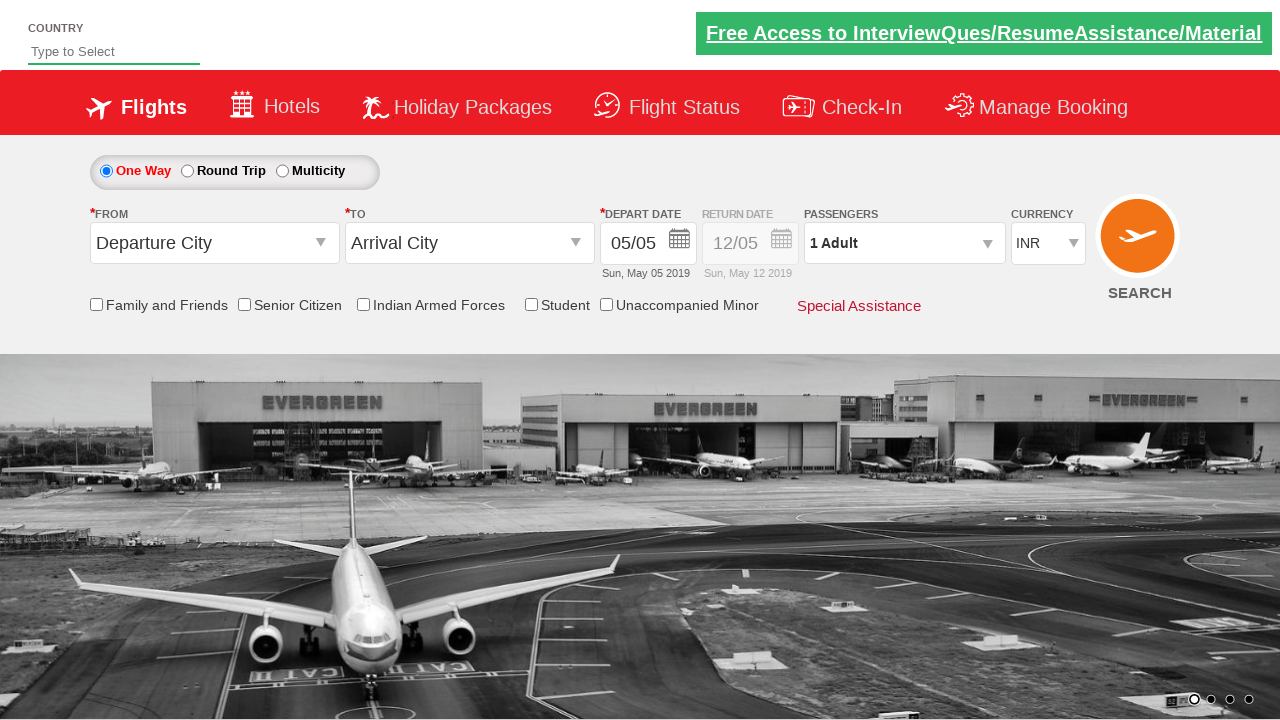

Clicked origin station dropdown to open autocomplete at (214, 243) on xpath=//*[@id='ctl00_mainContent_ddl_originStation1_CTXT']
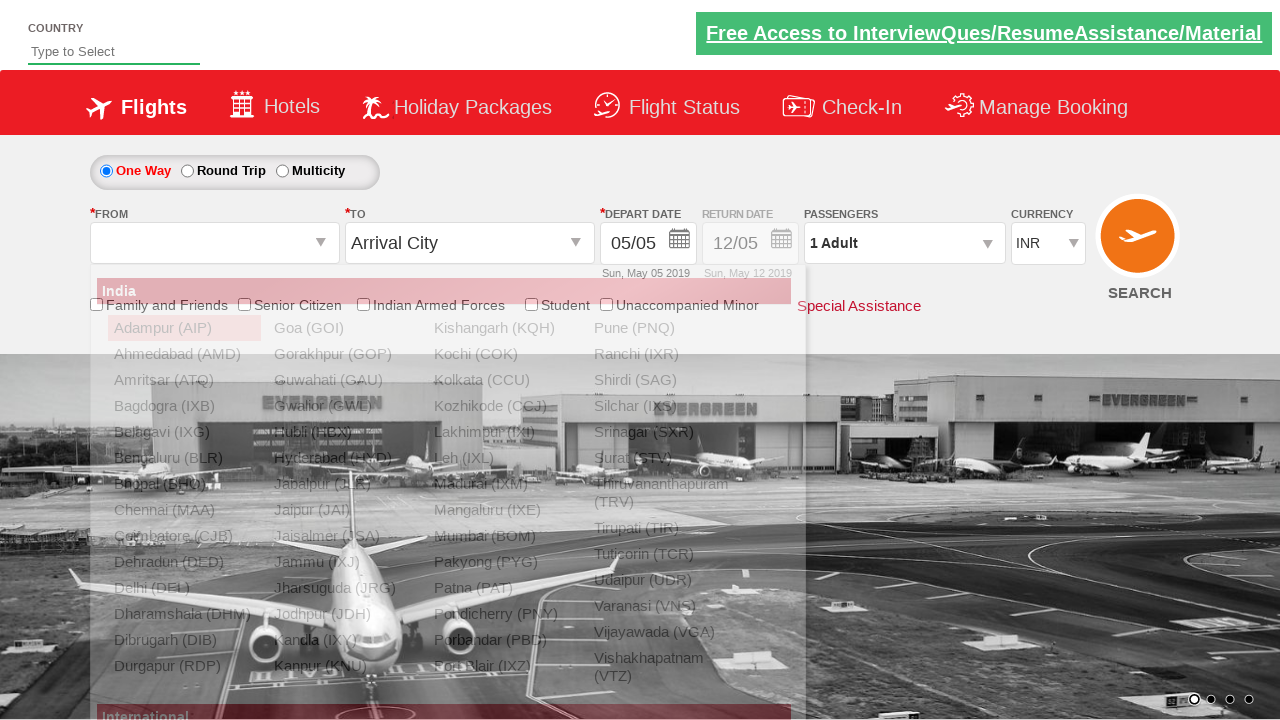

Selected Bangalore (BLR) as origin city at (184, 458) on xpath=//a[@value='BLR']
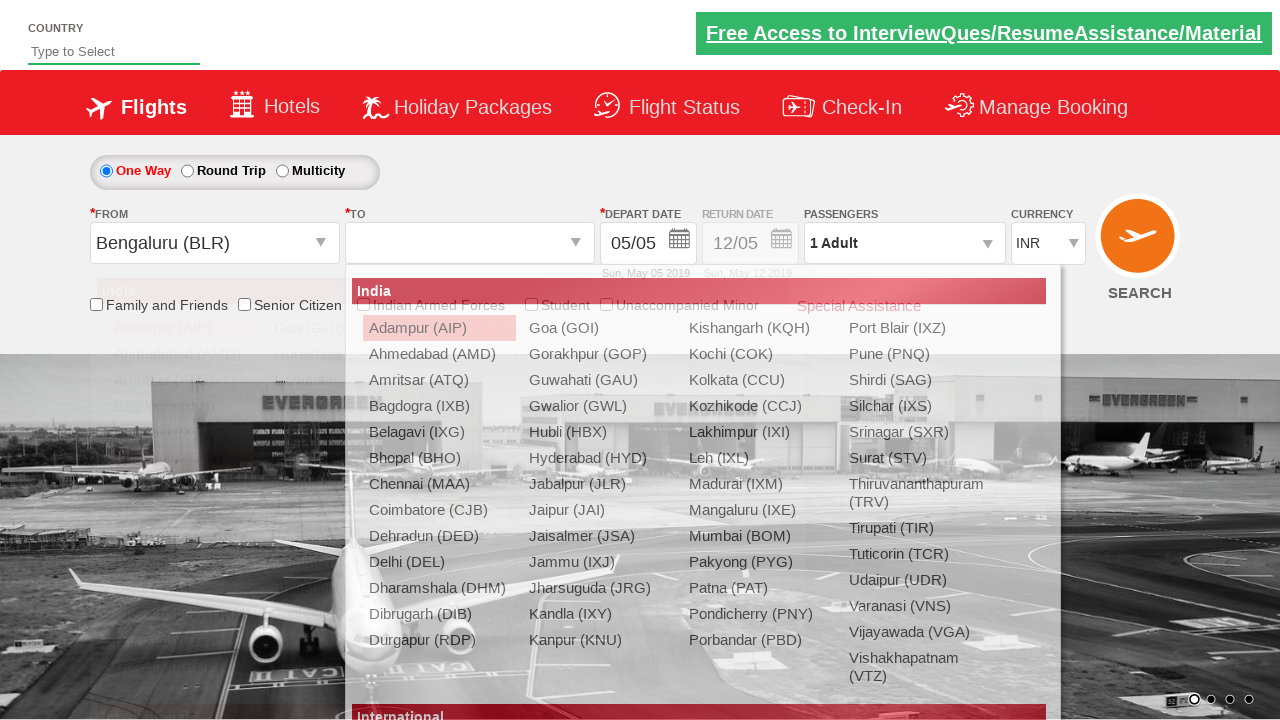

Waited 1 second for page to stabilize
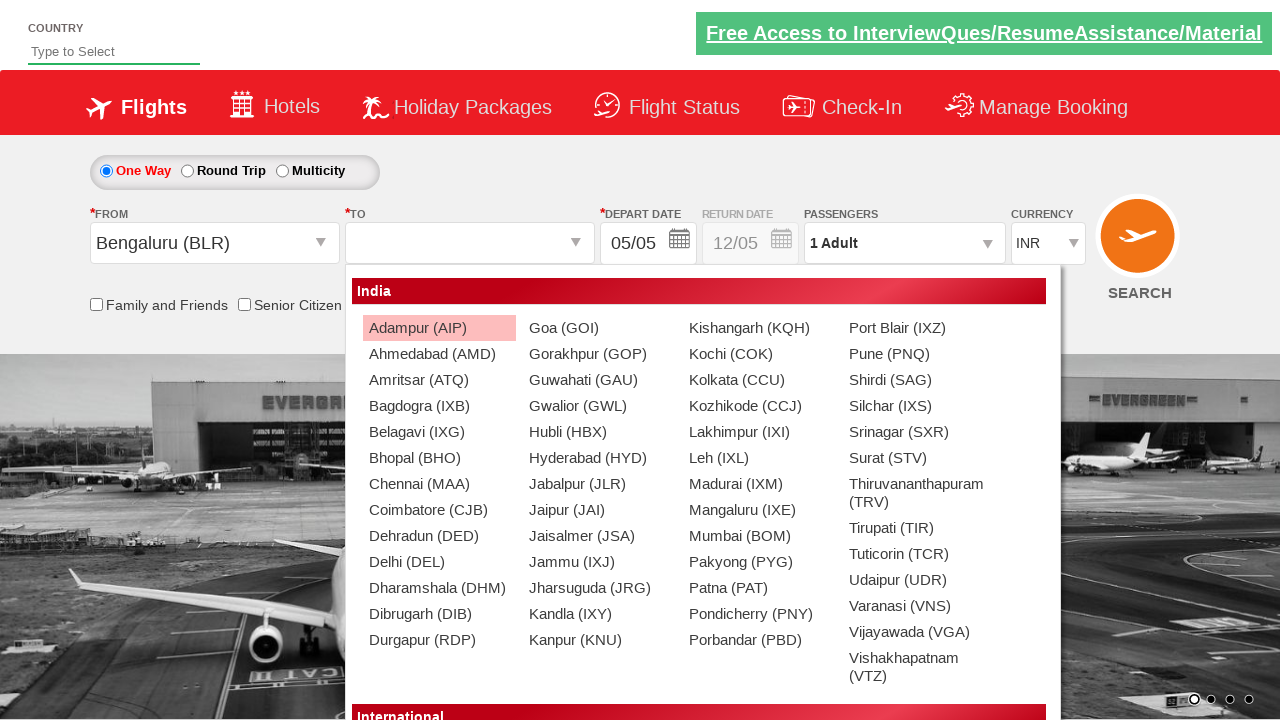

Selected Chennai (MAA) as destination city at (439, 484) on xpath=//div[@id='glsctl00_mainContent_ddl_destinationStation1_CTNR']//a[@value='
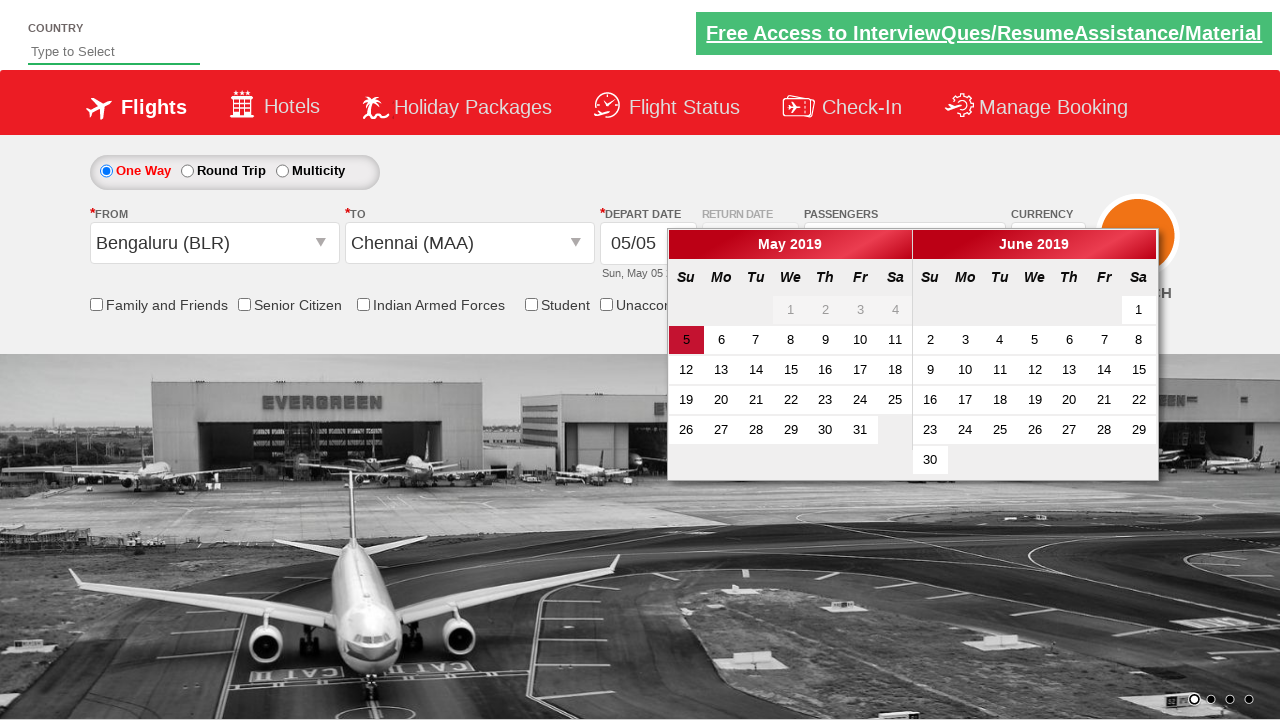

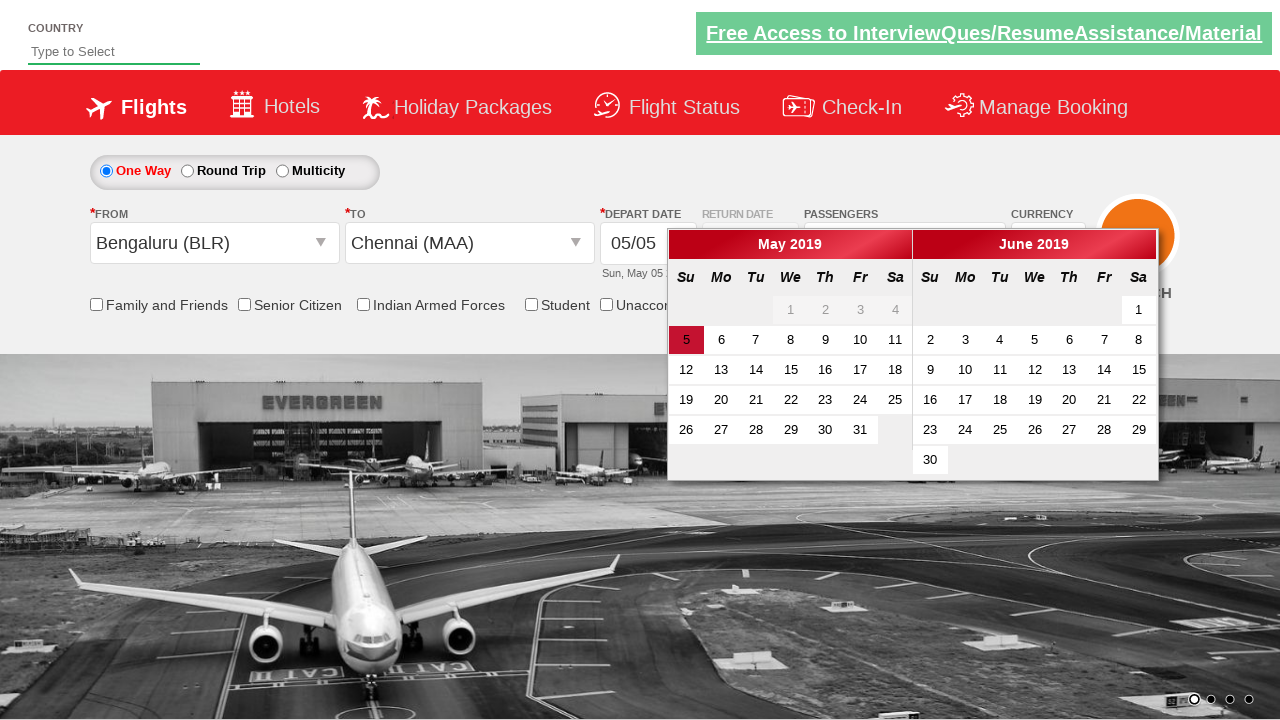